Tests right-clicking on the "click here" link and navigating to the static content page

Starting URL: https://the-internet.herokuapp.com/dynamic_content

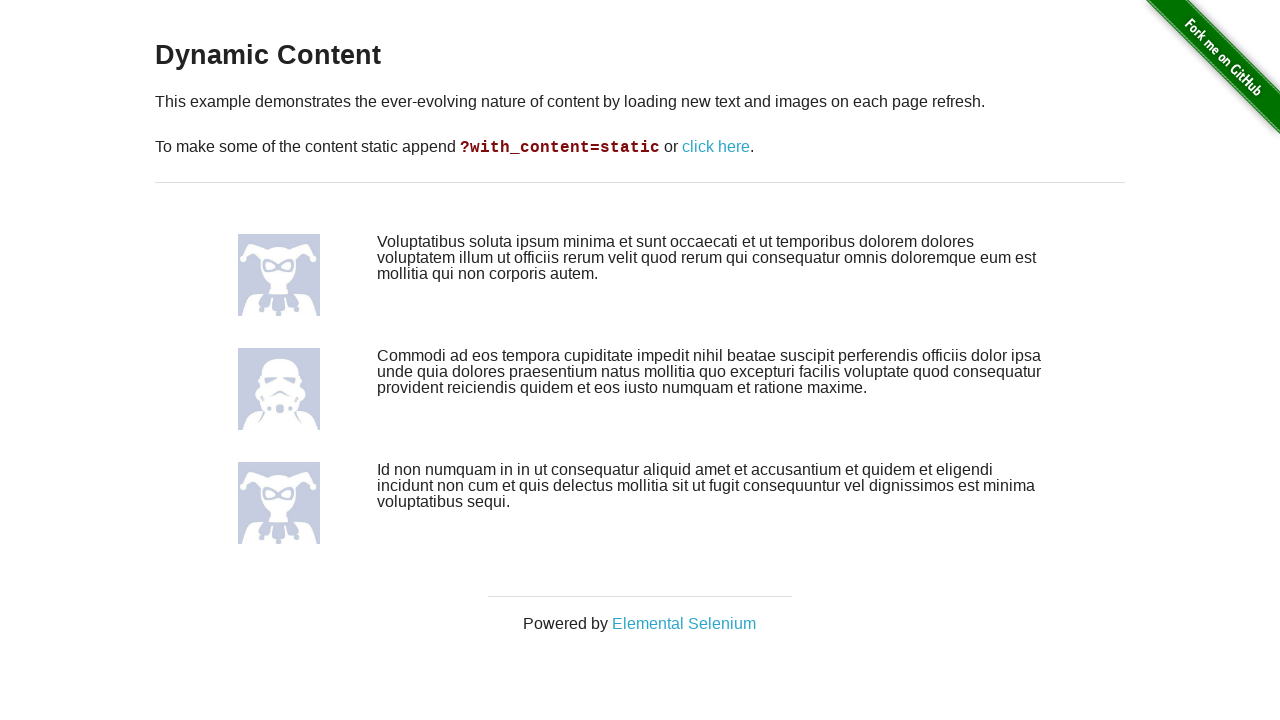

Navigated to the dynamic content page
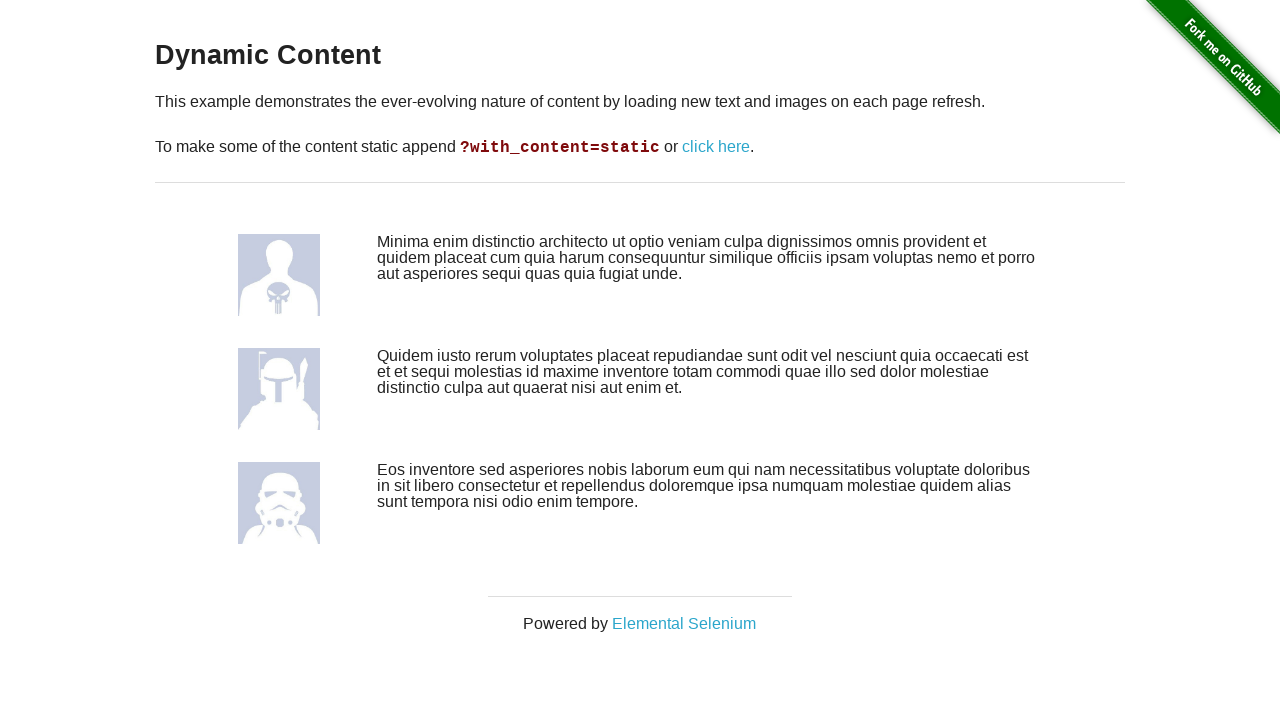

Right-clicked on the 'click here' link at (716, 147) on #content > div > p:nth-child(3) > a
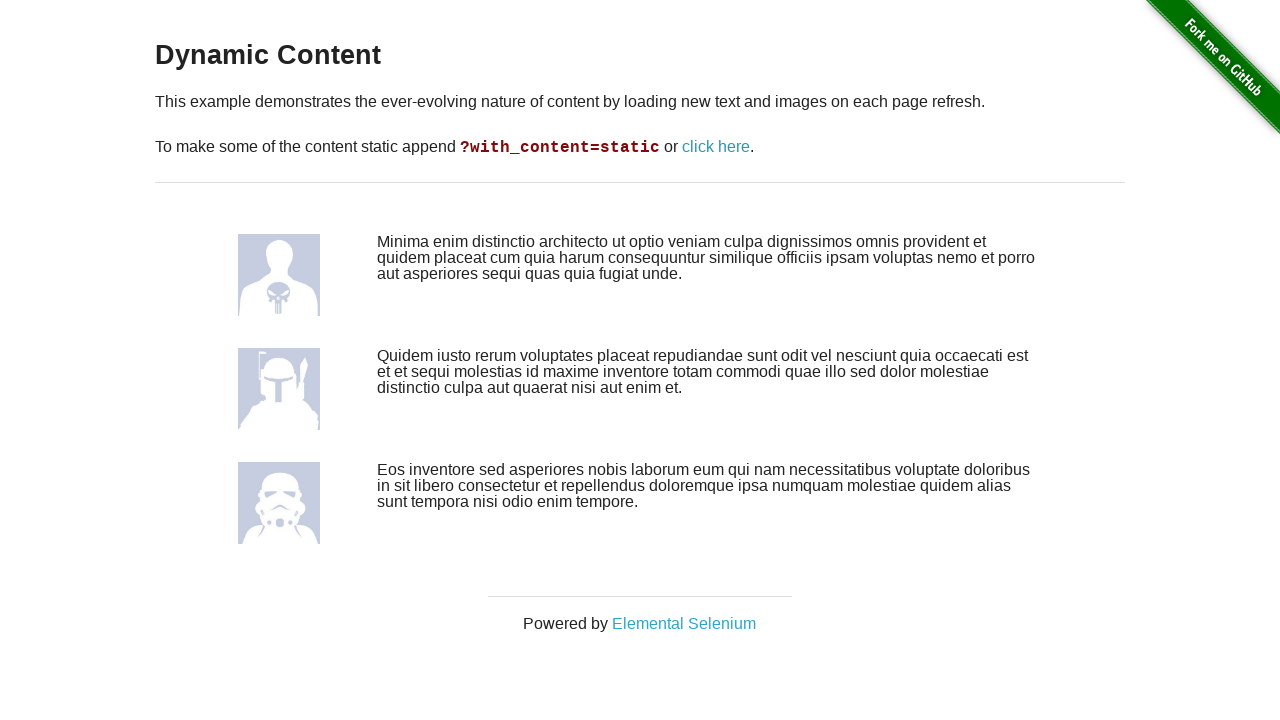

Navigated to the static content page
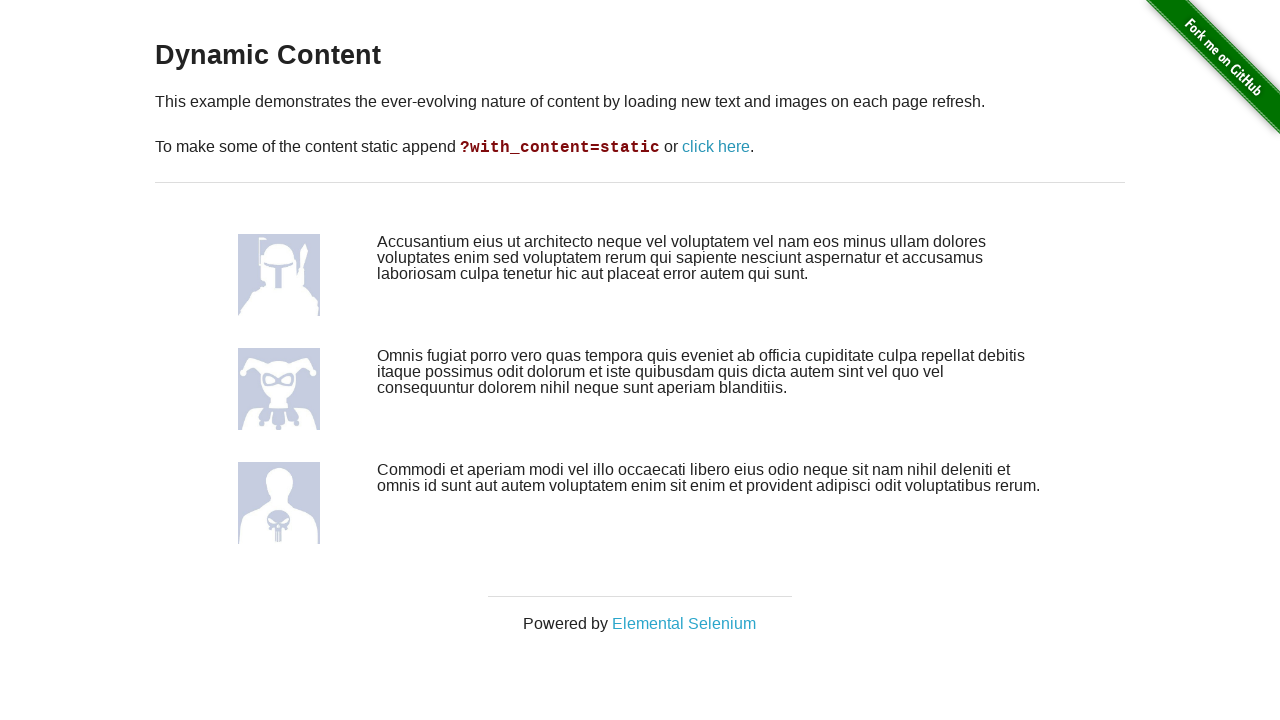

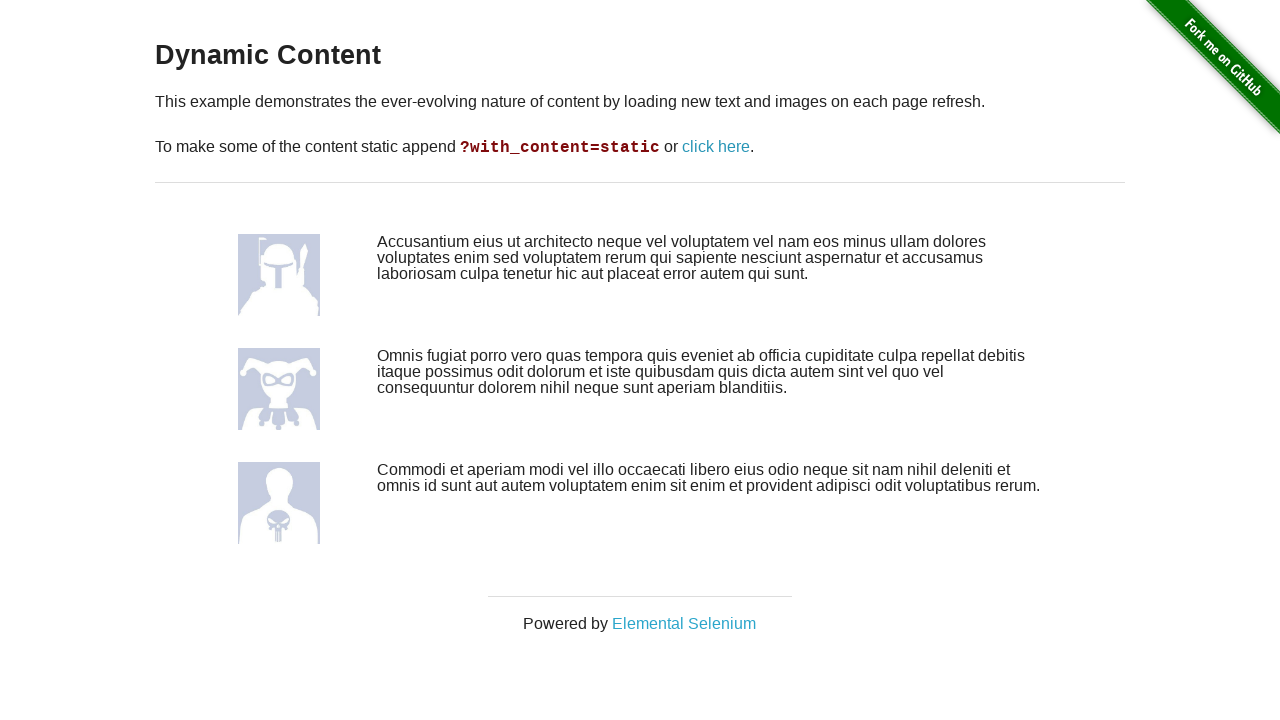